Tests interaction with a percentage calculator by entering a value in the first input field and verifying the input was accepted

Starting URL: http://www.calculator.net/percent-calculator.html

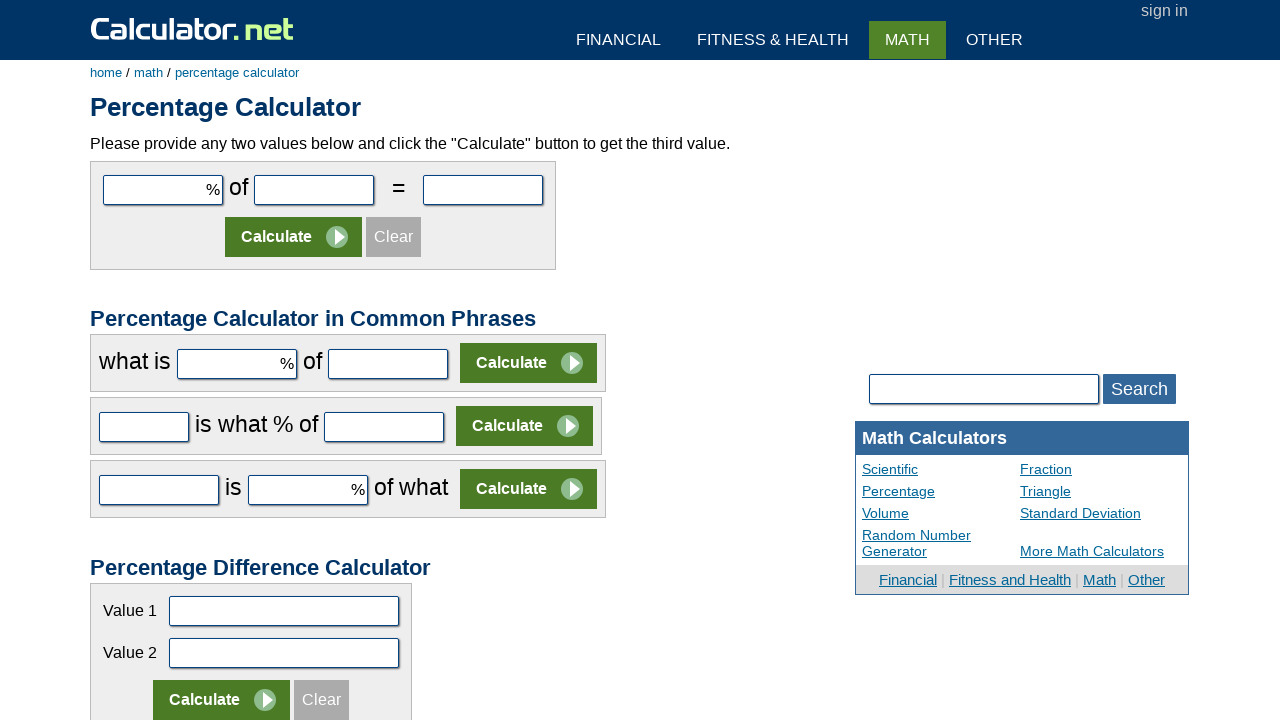

Entered value '10' in the first input field of the percent calculator on #cpar1
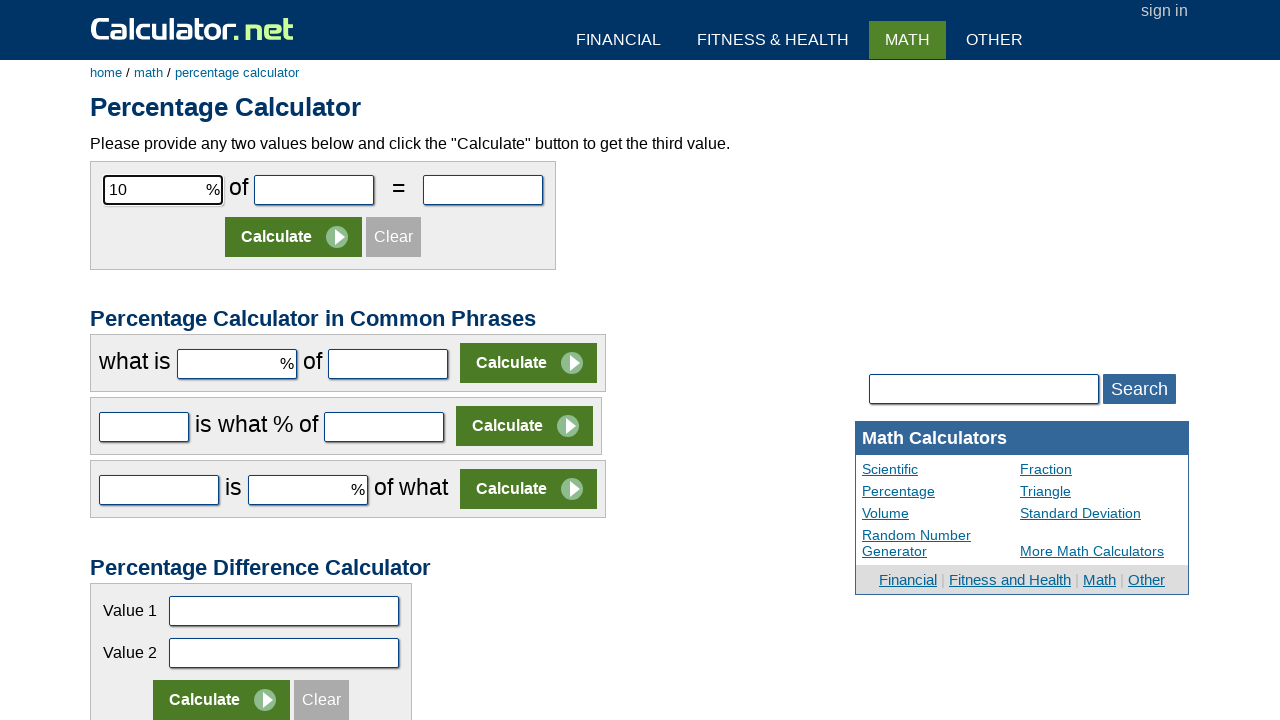

Waited 1000ms to ensure value is set in the input field
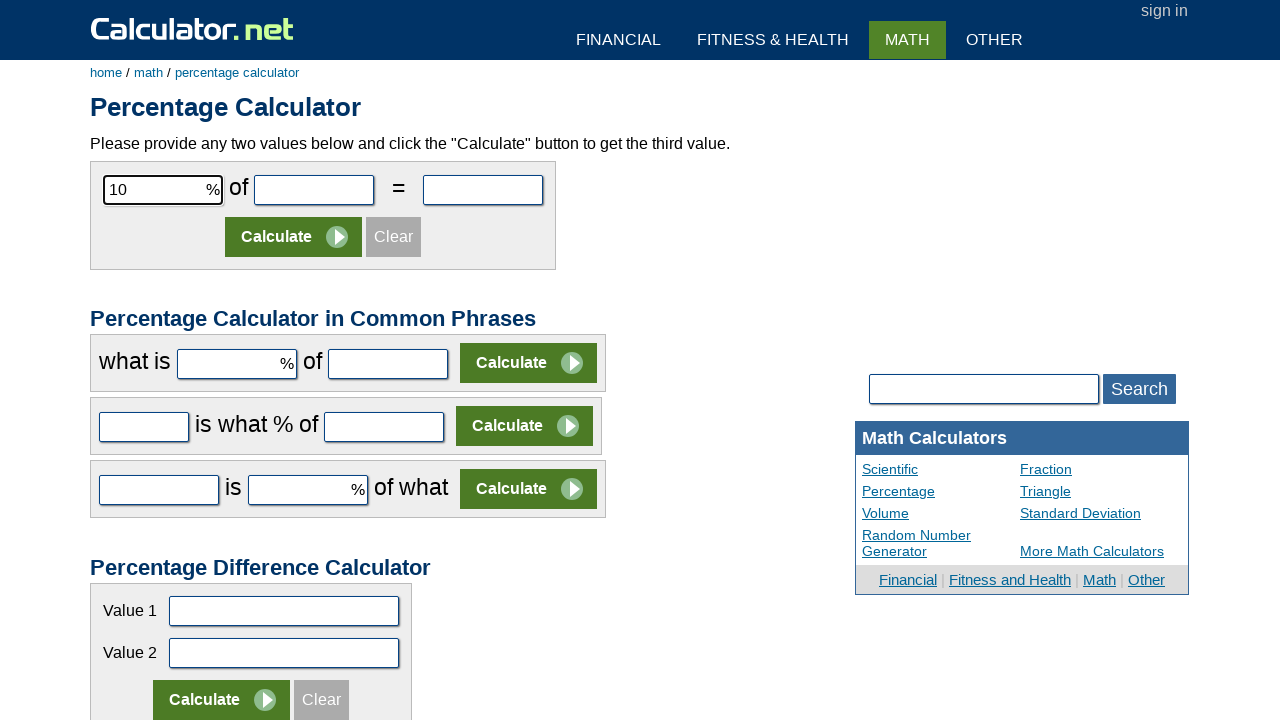

Verified that the input field contains the value '10'
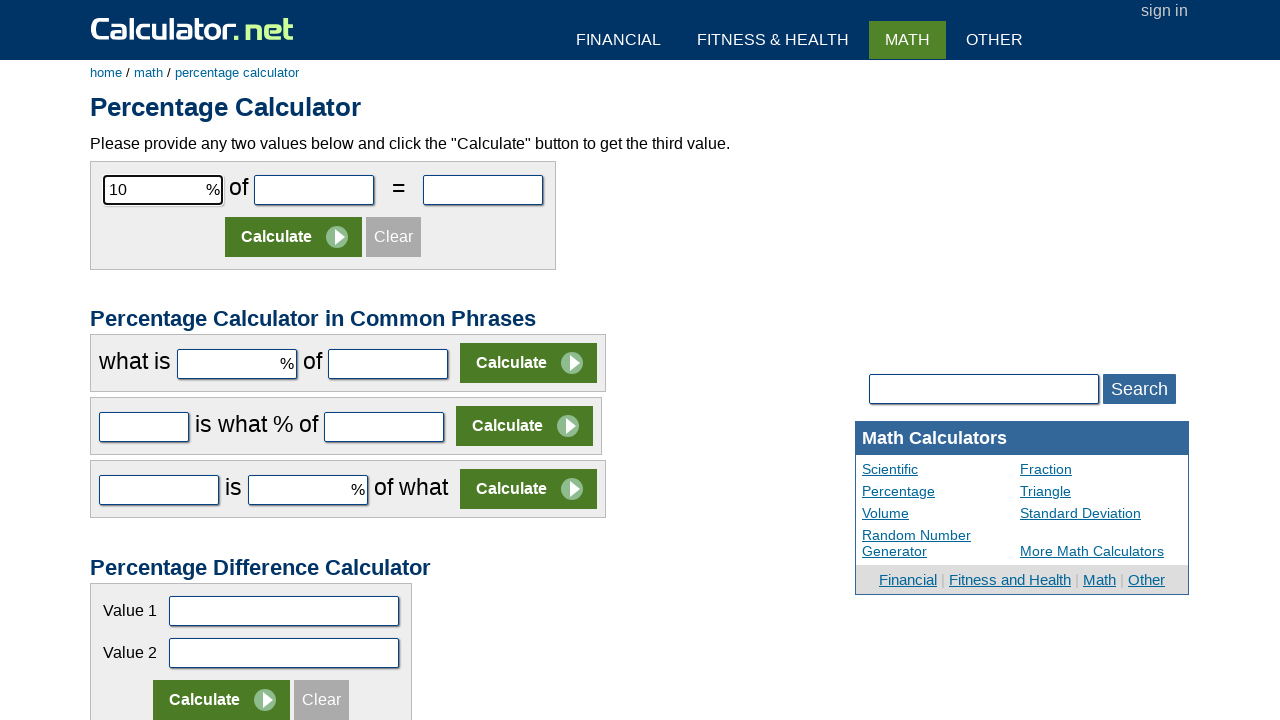

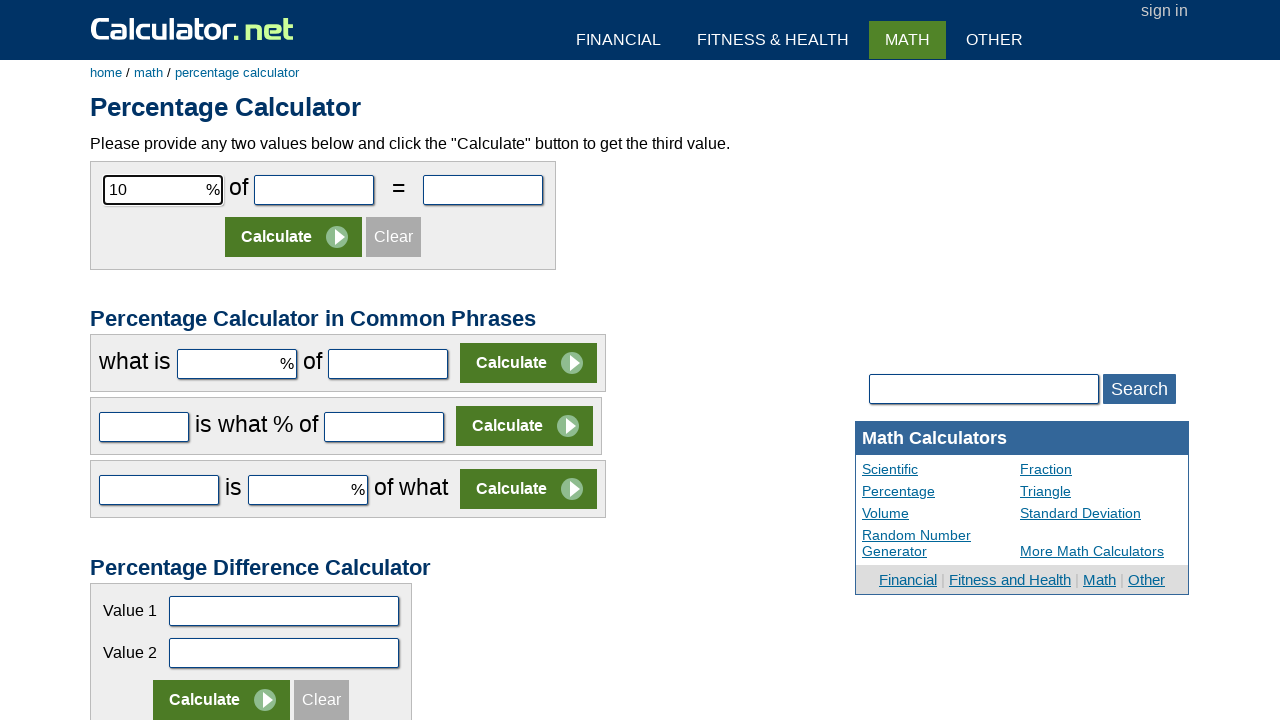